Tests the Python.org search functionality by entering "pycon" in the search box and submitting the search form

Starting URL: https://www.python.org

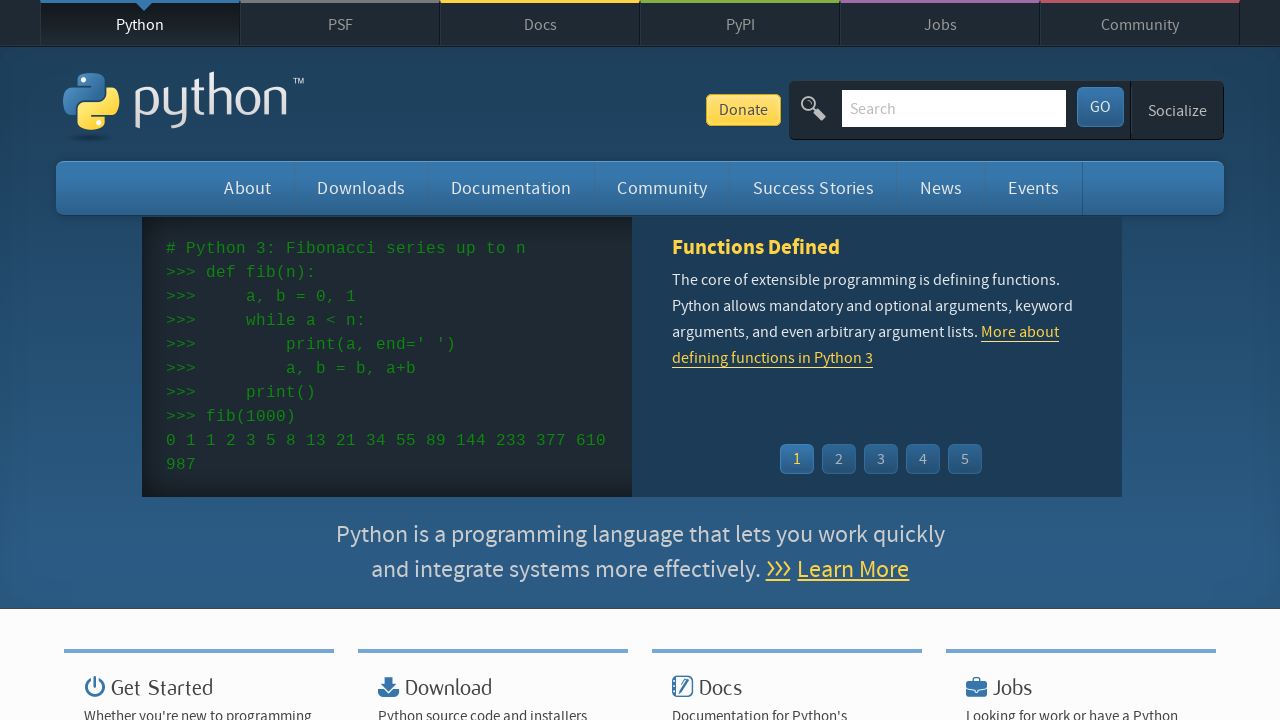

Filled search box with 'pycon' on input[name='q']
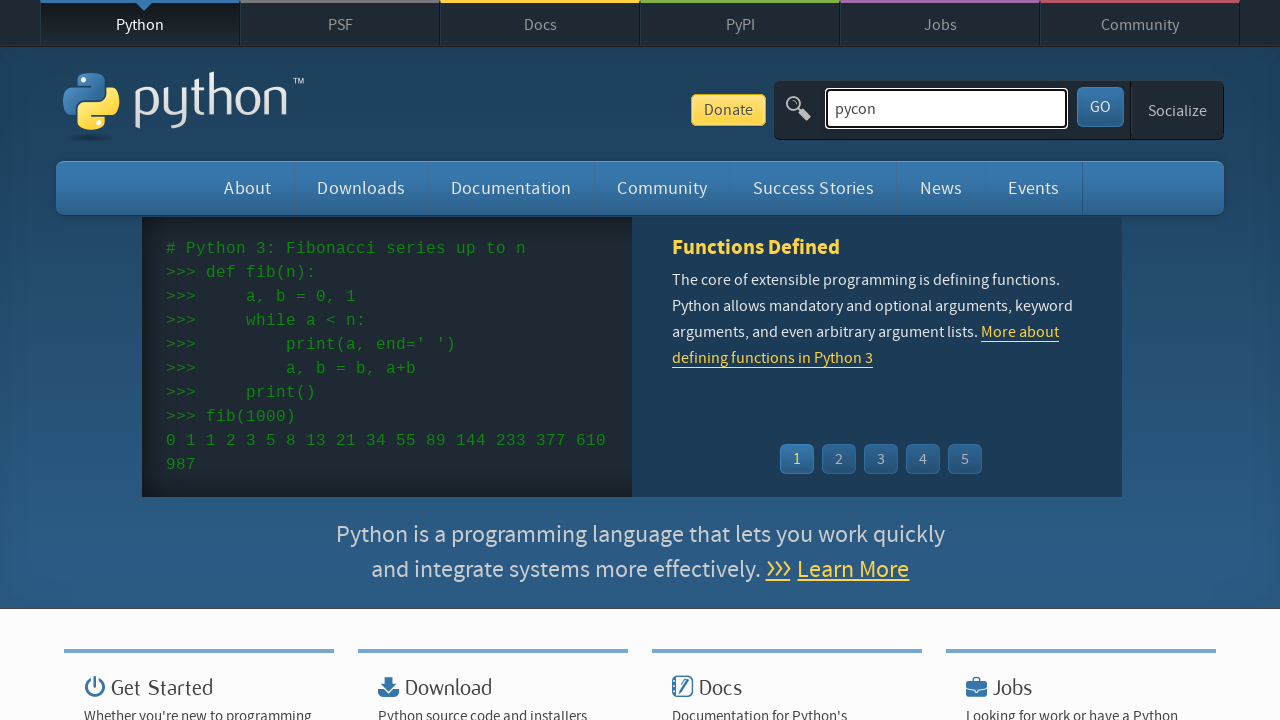

Pressed Enter to submit search form on input[name='q']
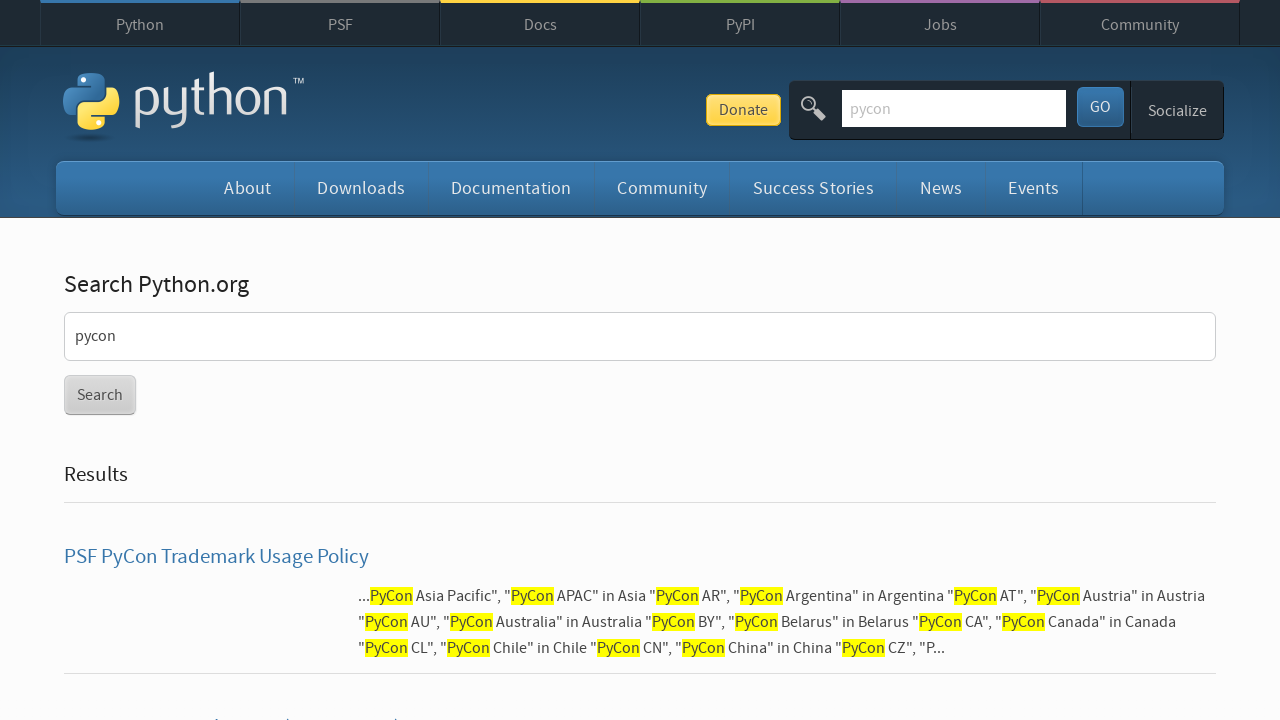

Search results loaded and network idle
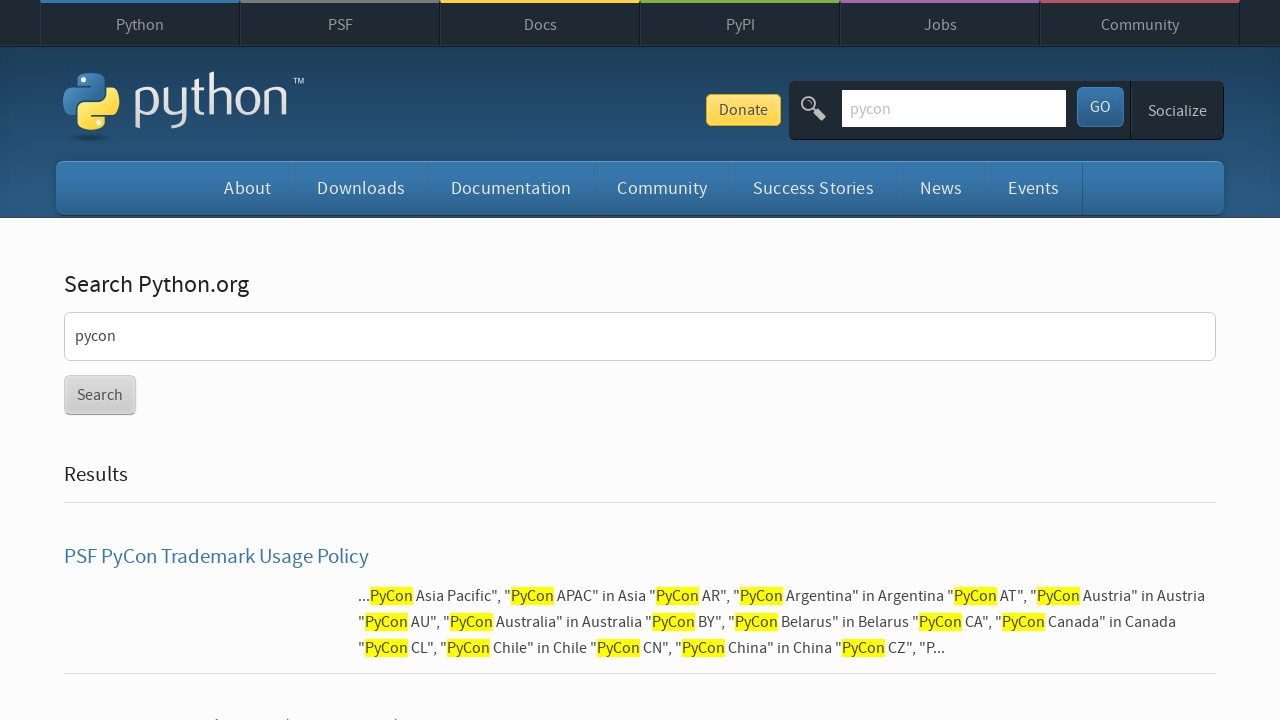

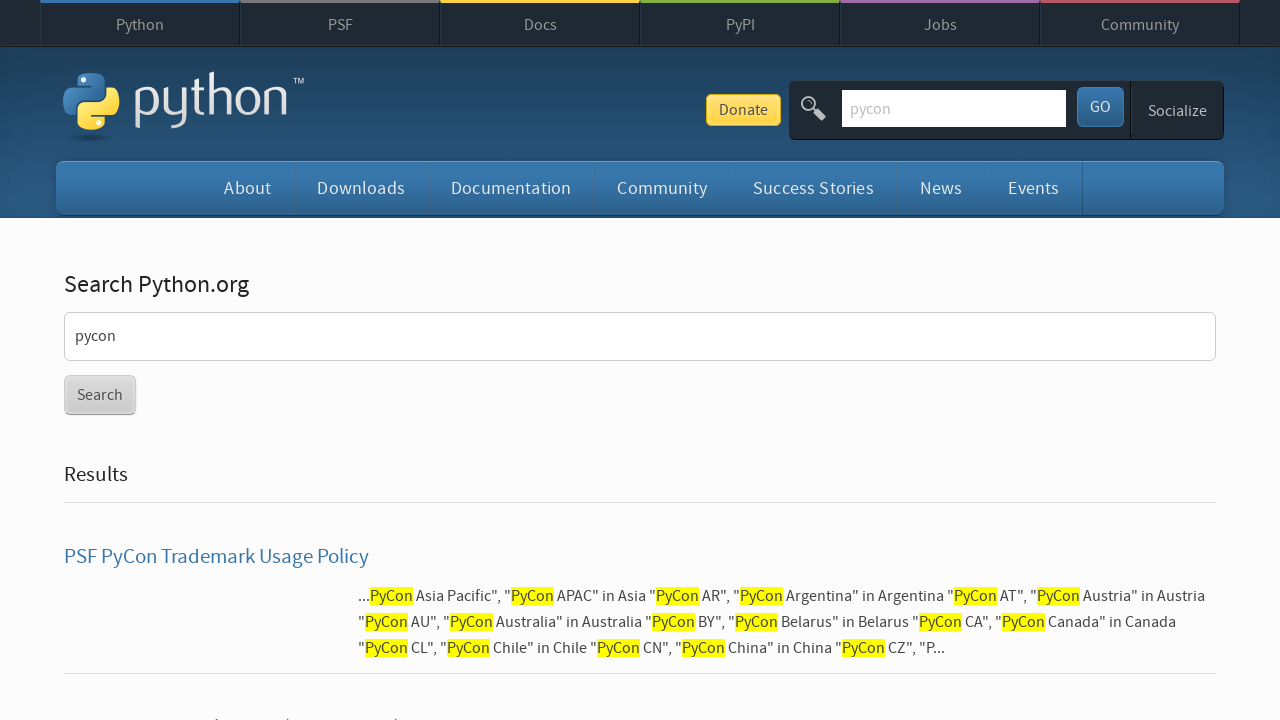